Submits an empty feedback form, clicks "Yes" on confirmation, and verifies the generic thank you message (without name) is displayed.

Starting URL: https://kristinek.github.io/site/tasks/provide_feedback

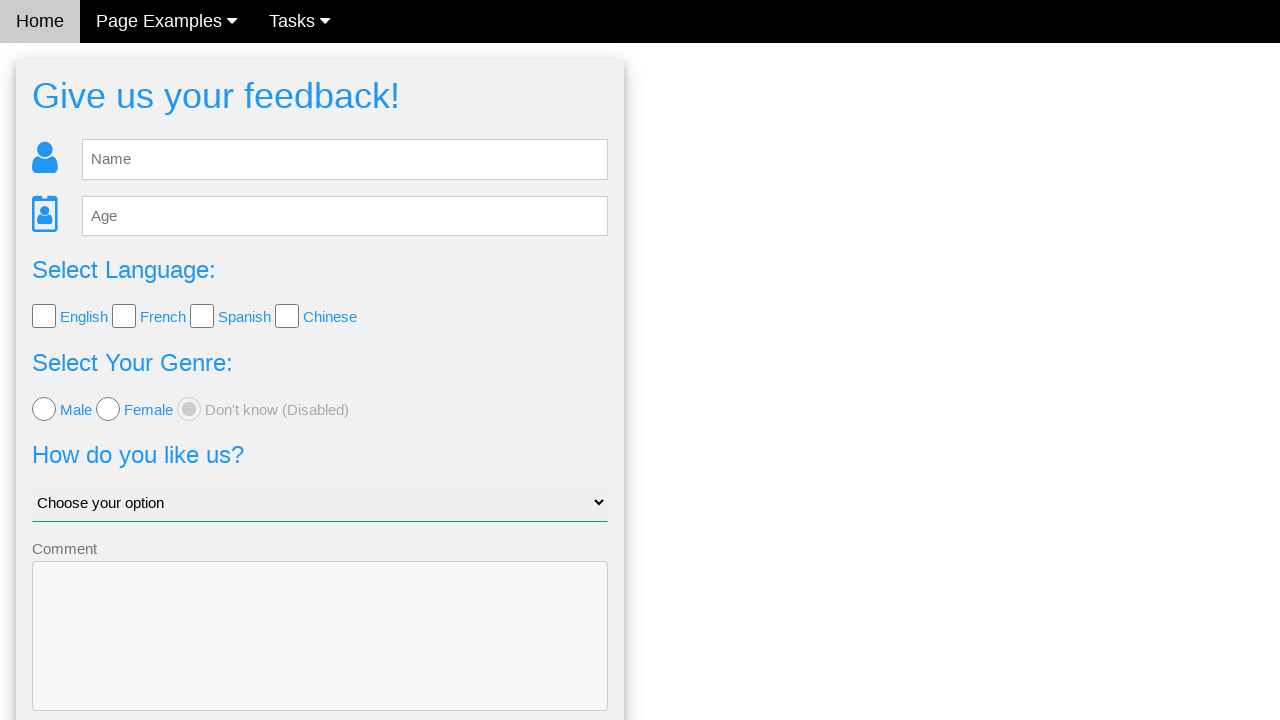

Navigated to feedback form page
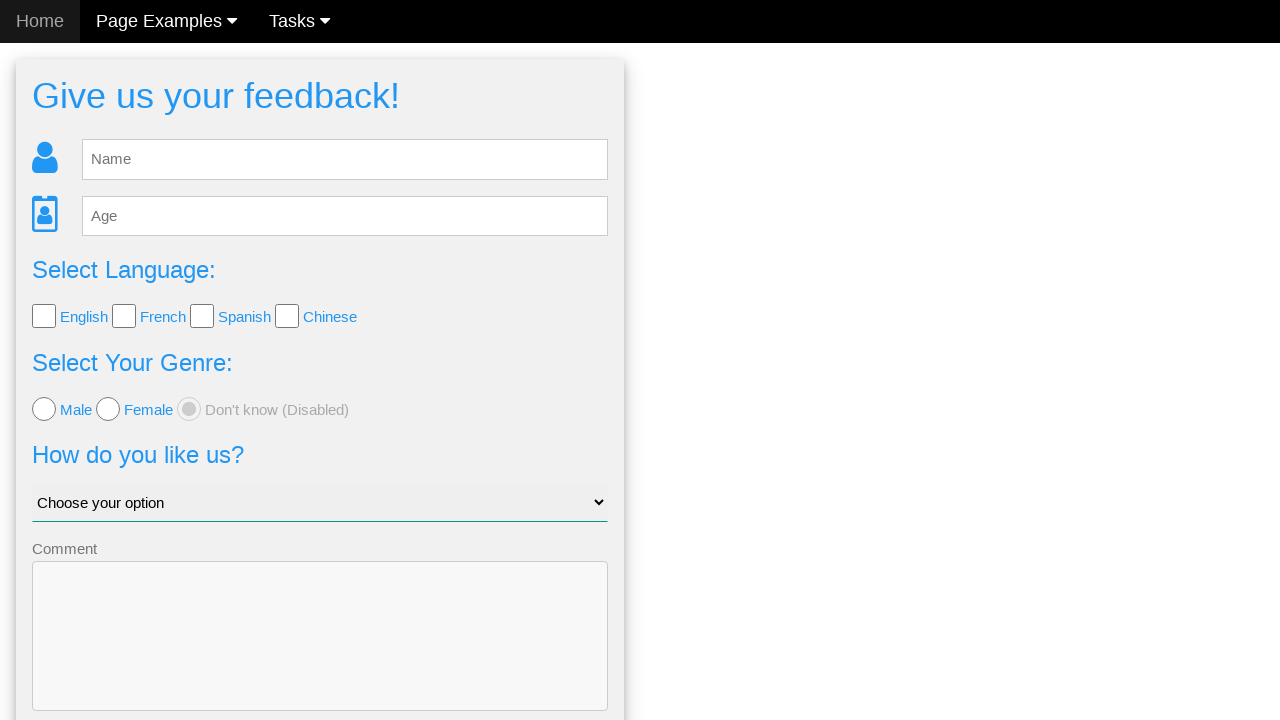

Clicked Send button with empty feedback form at (320, 656) on xpath=//*[@id='fb_form']/form/button
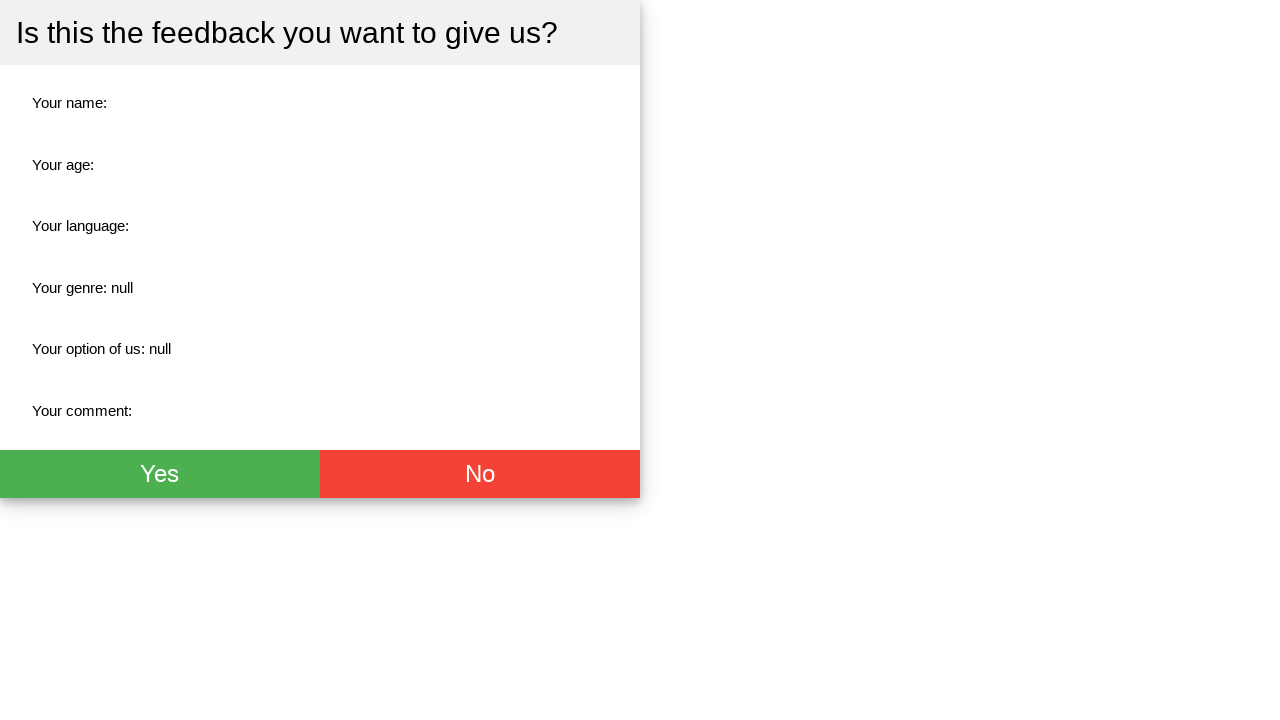

Confirmation dialog appeared
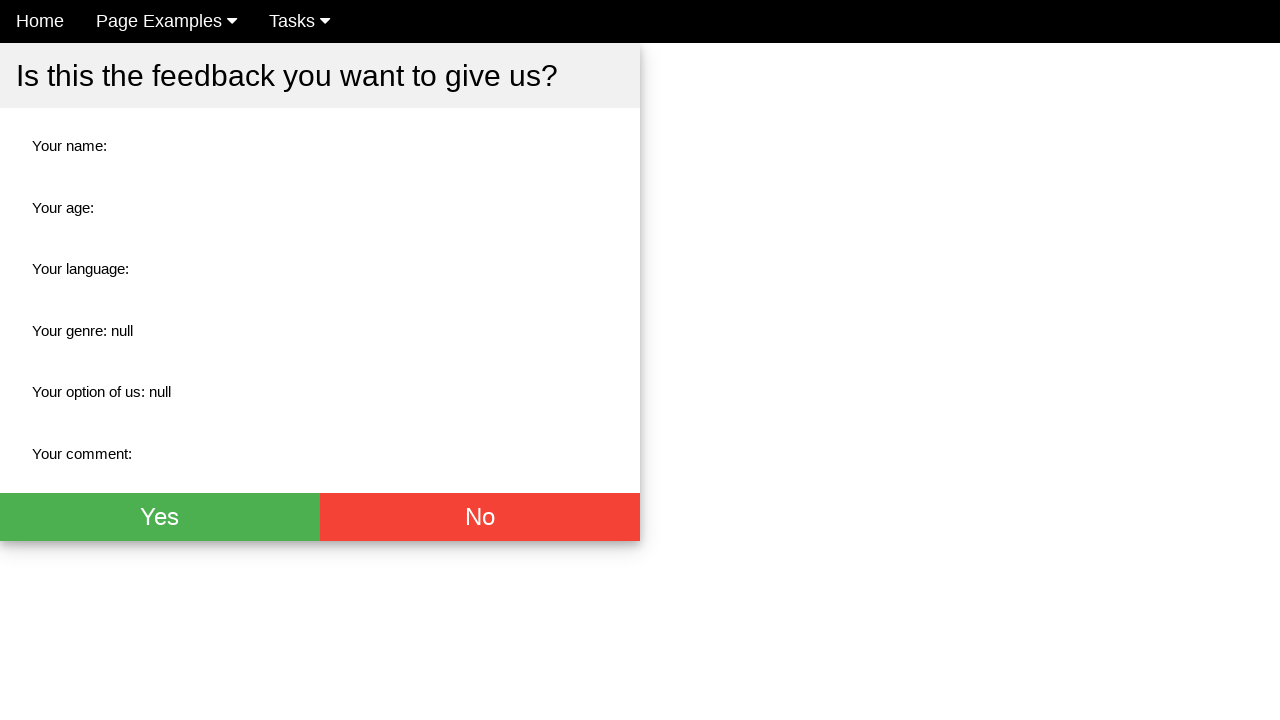

Clicked Yes button on confirmation dialog at (160, 517) on xpath=//*[@id='fb_thx']/div/div[2]/button[1]
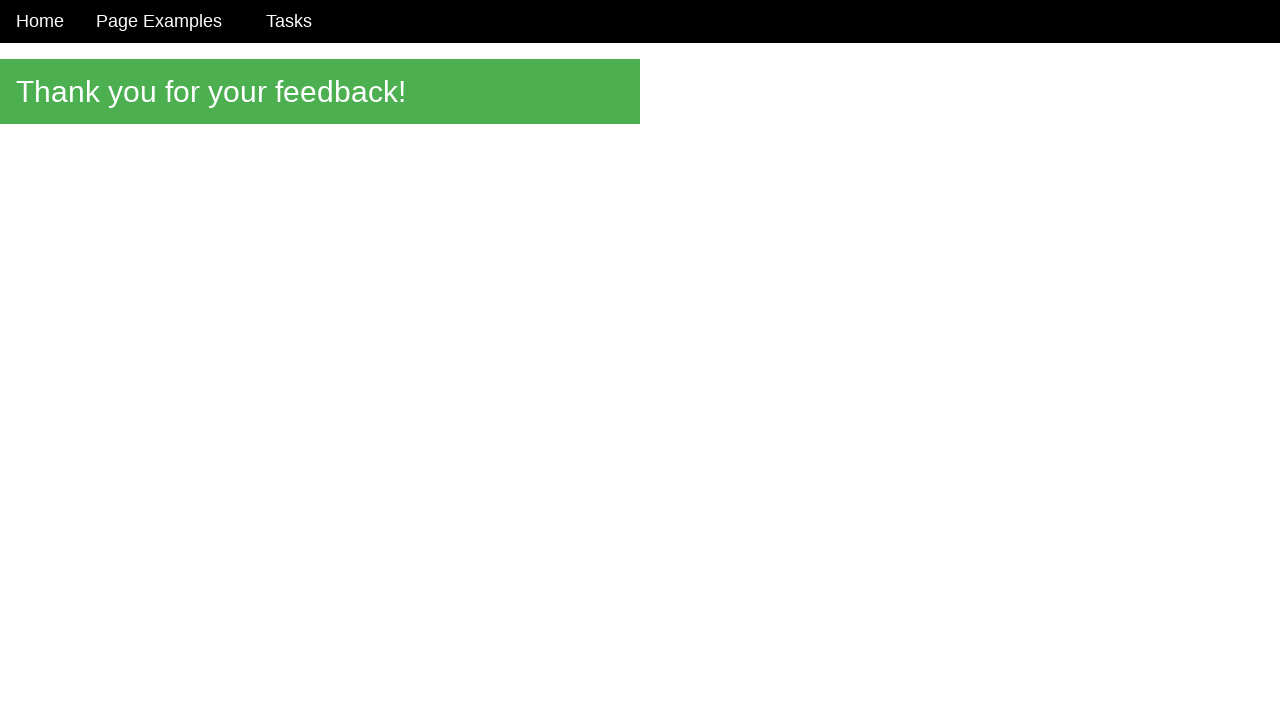

Thank you message element is visible
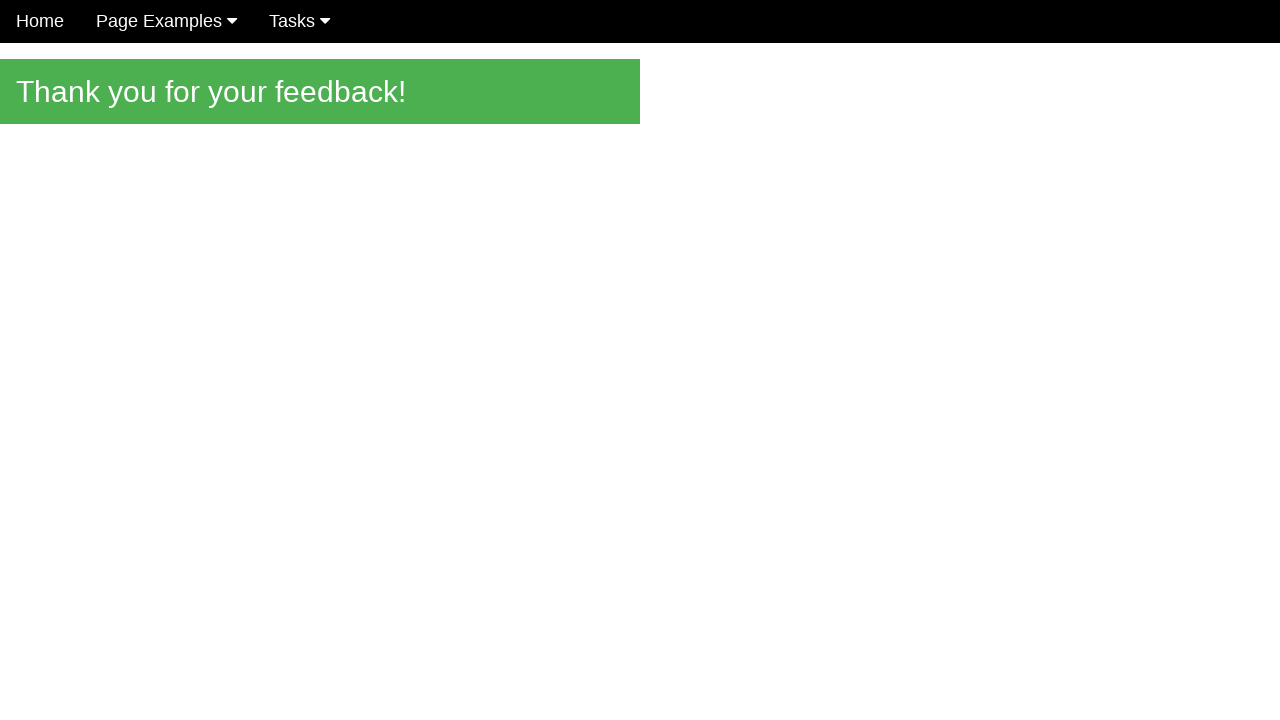

Verified generic thank you message displayed without name
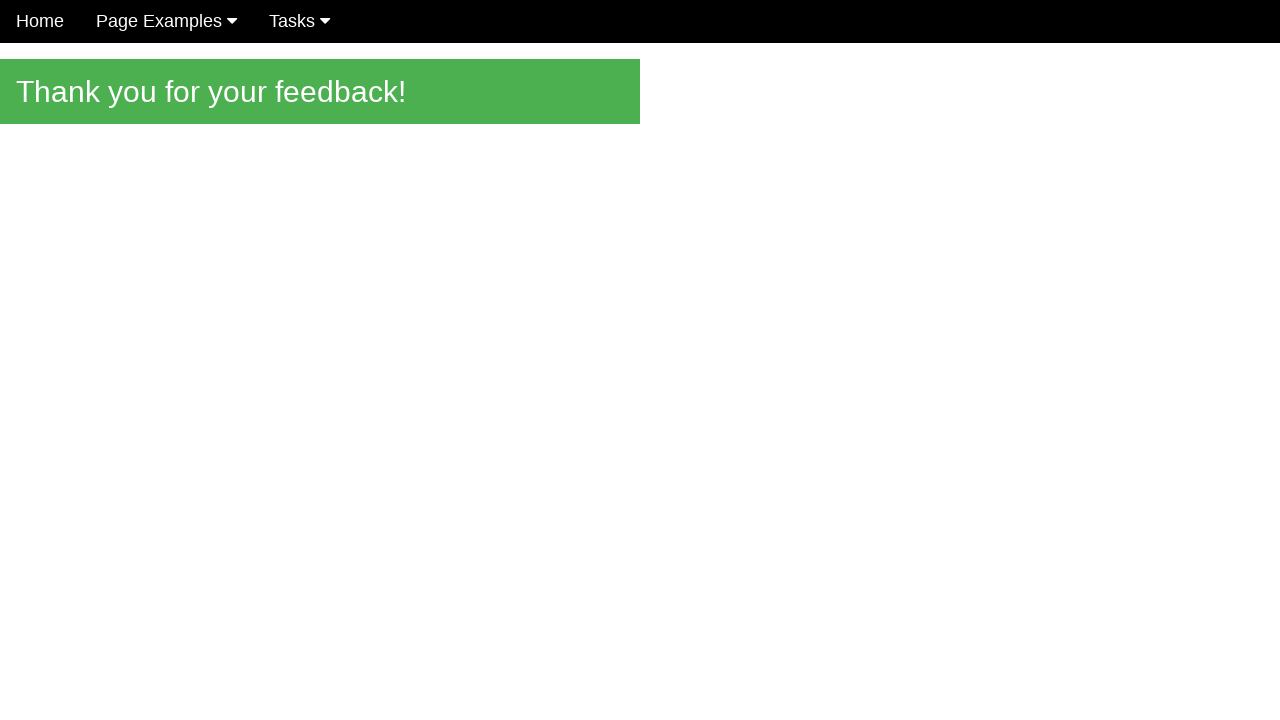

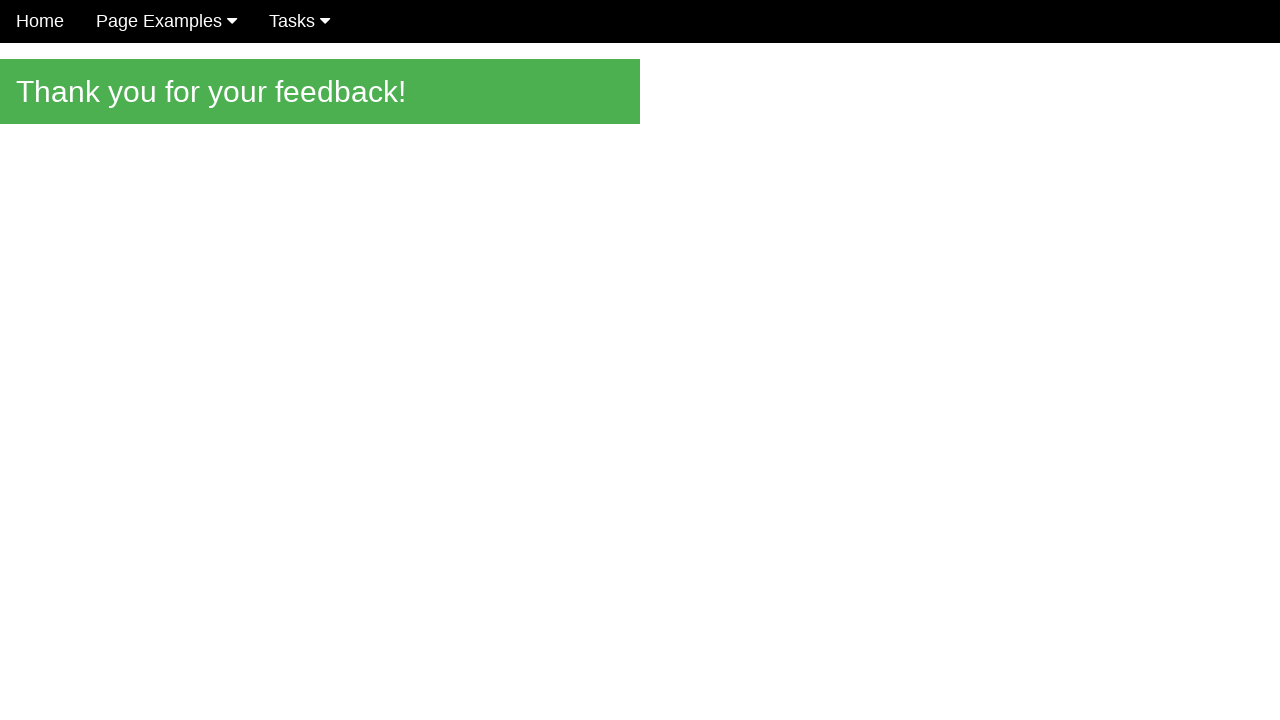